Tests a practice automation form by filling in personal details including first name, last name, email, gender, phone number, and date of birth with date picker interaction.

Starting URL: https://demoqa.com/automation-practice-form

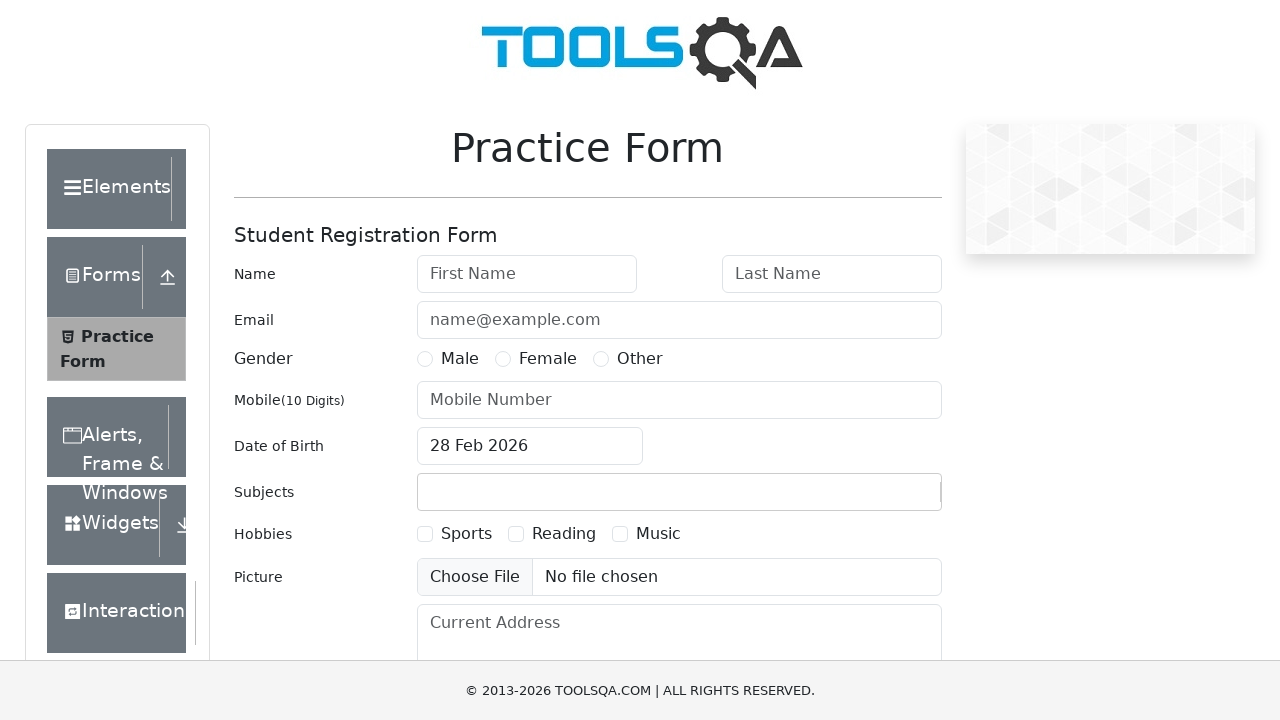

Waited for form label to be present
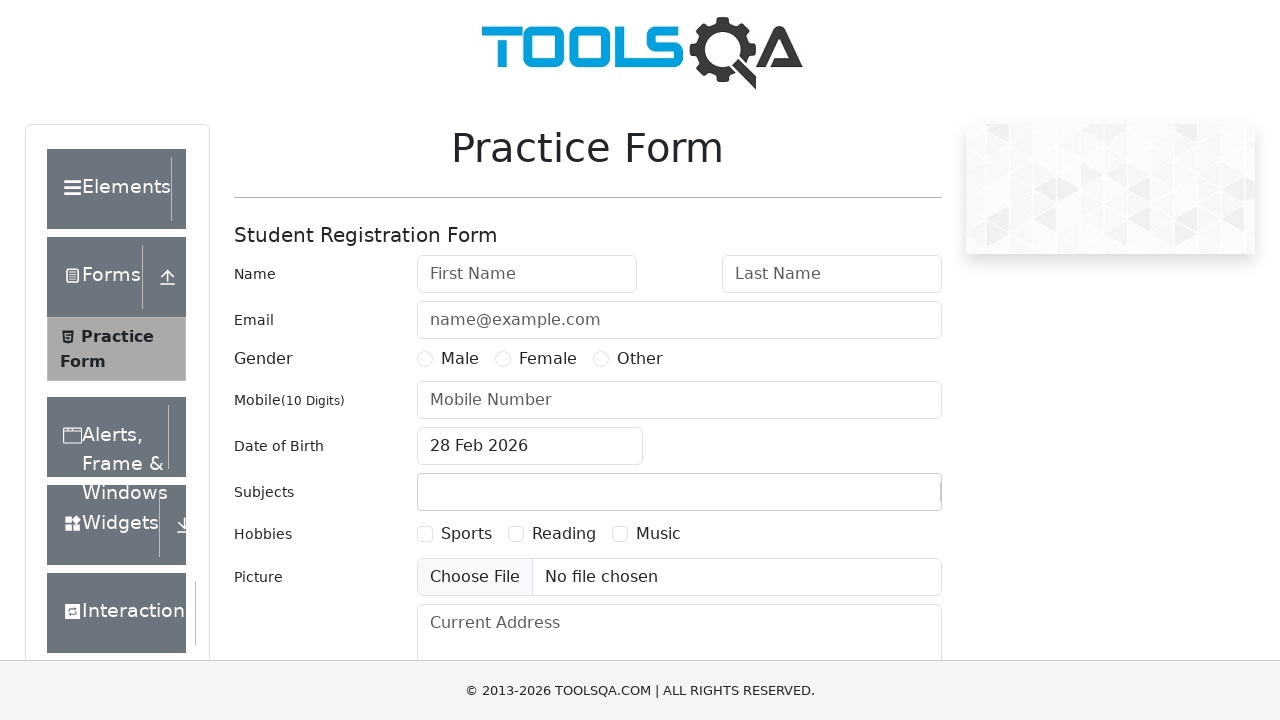

Filled first name field with 'Alex' on #firstName
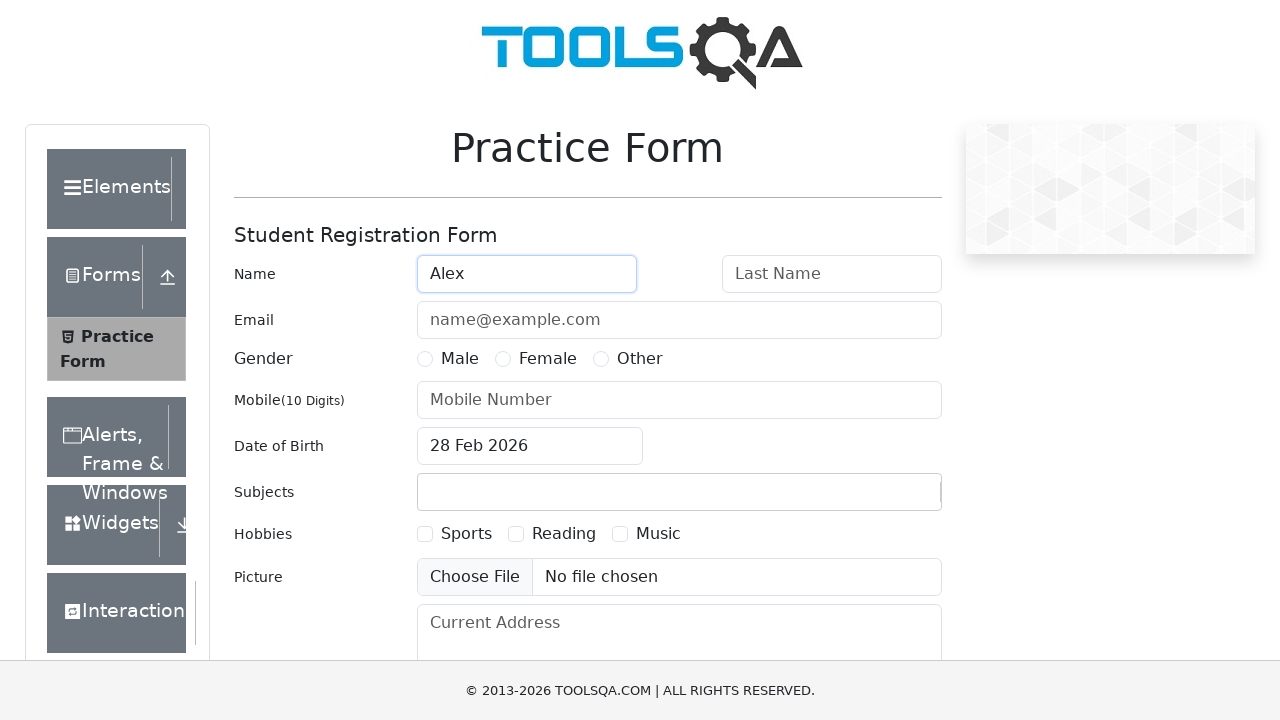

Filled last name field with 'Ivanov' on #lastName
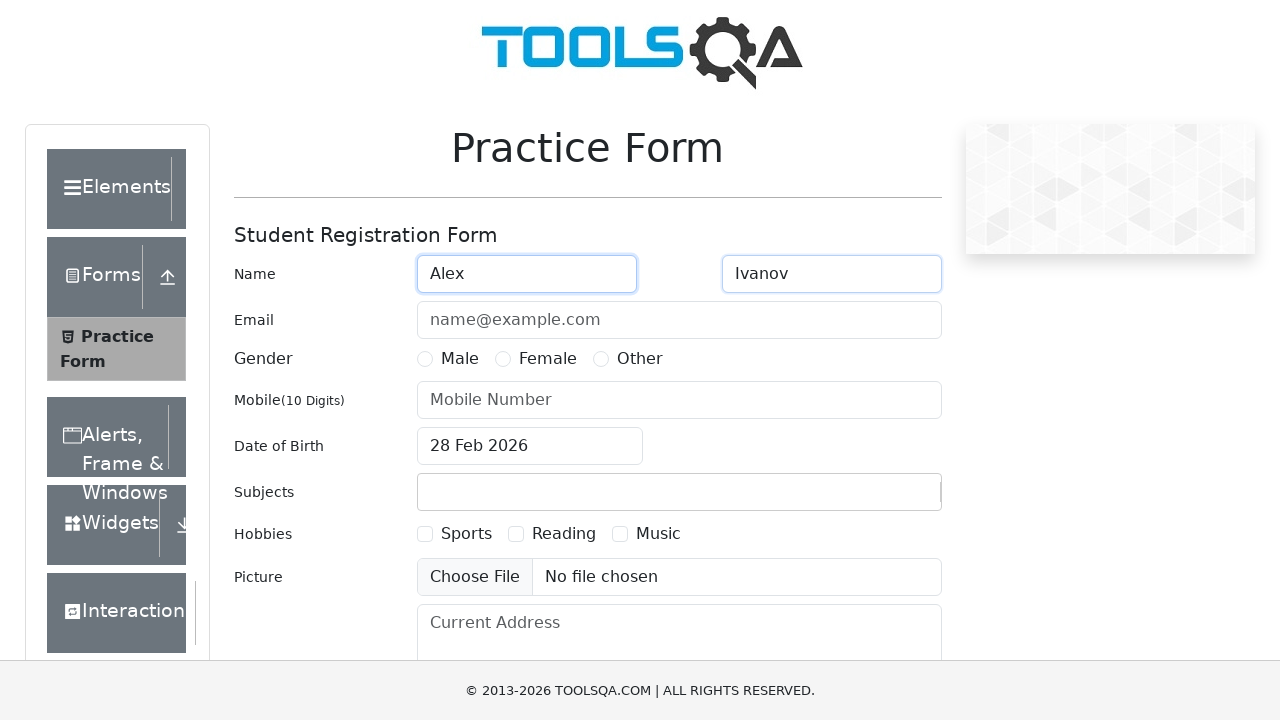

Filled email field with 'Alex@Ivanov.com' on #userEmail
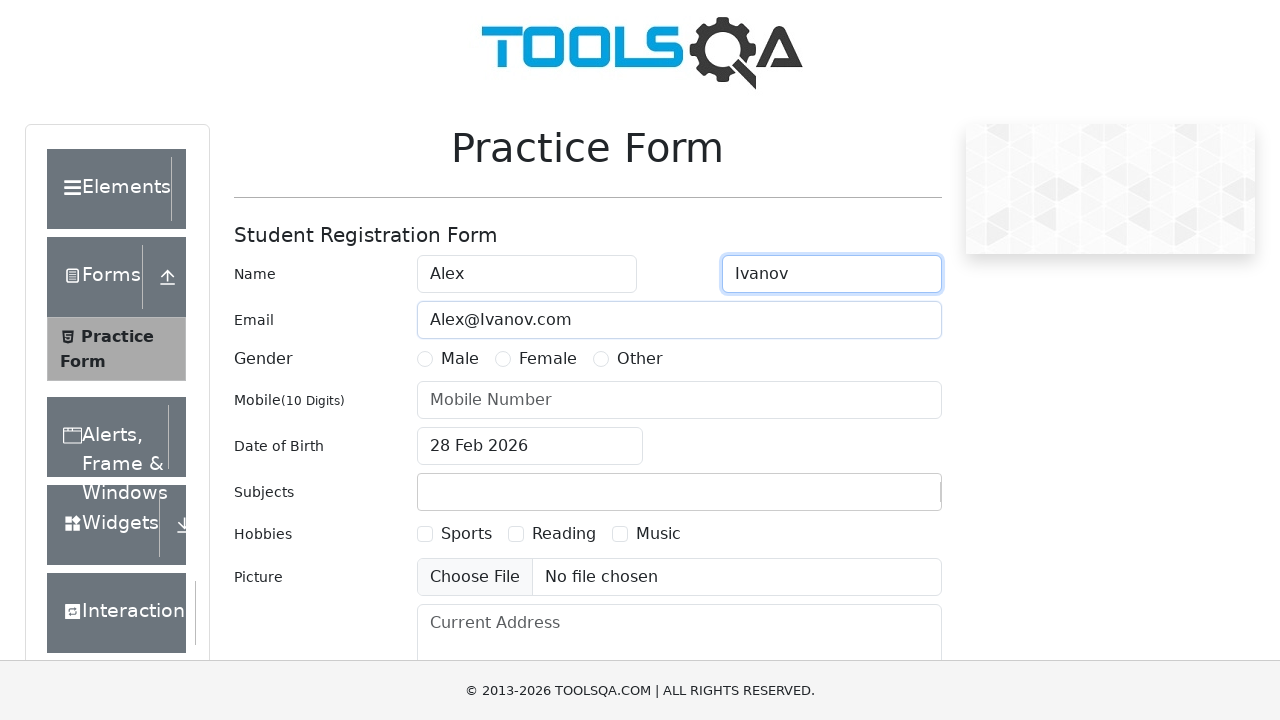

Selected Male gender option at (126, 424) on text=Male
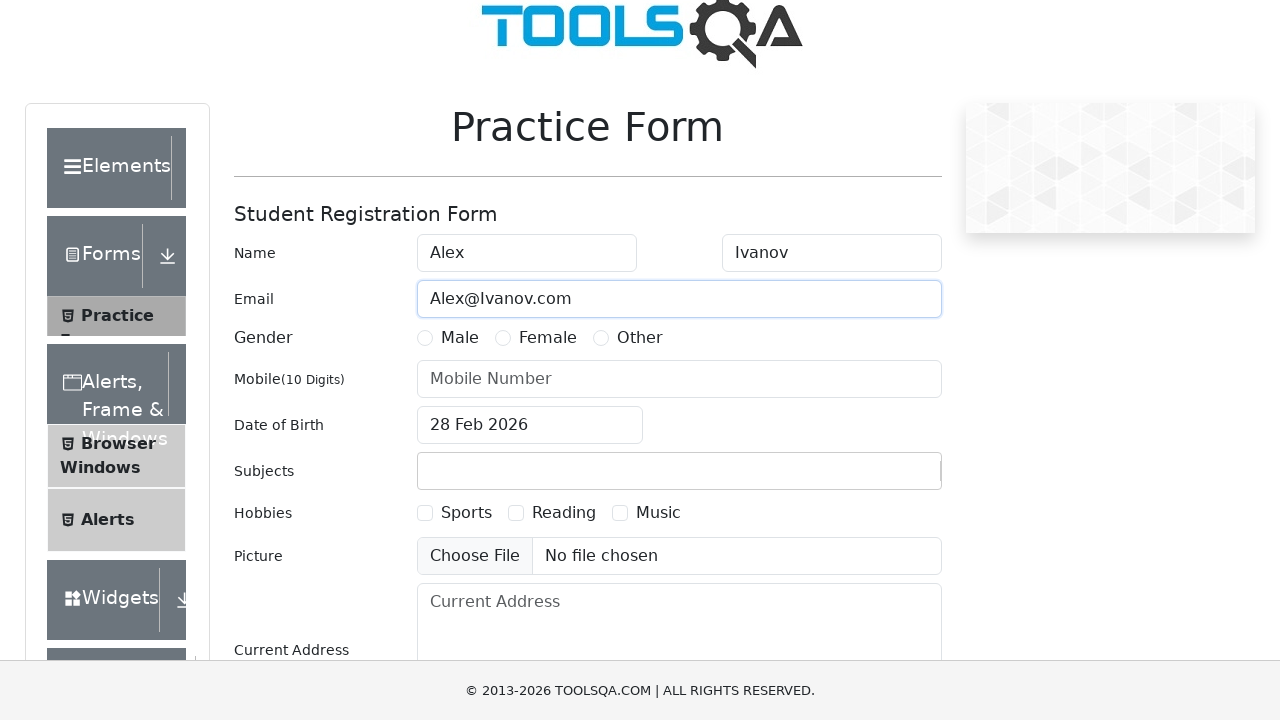

Filled phone number field with '9875995990' on #userNumber
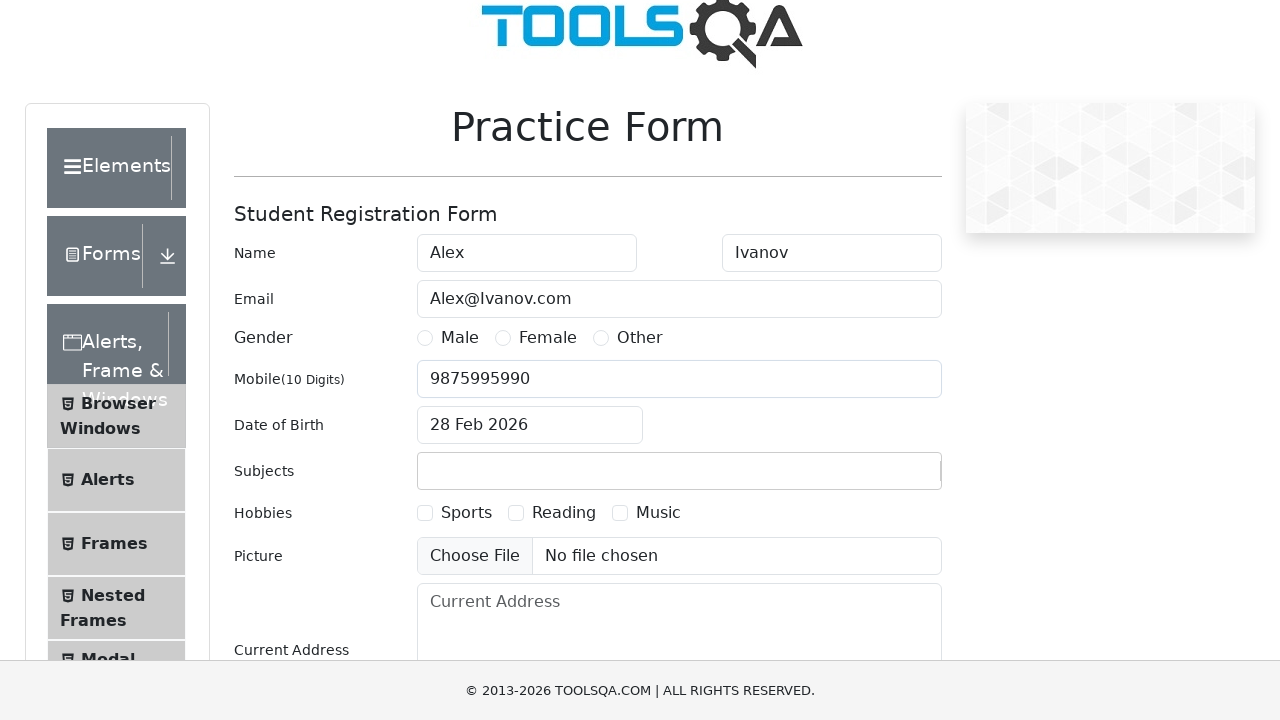

Clicked date of birth input to open date picker at (530, 425) on #dateOfBirthInput
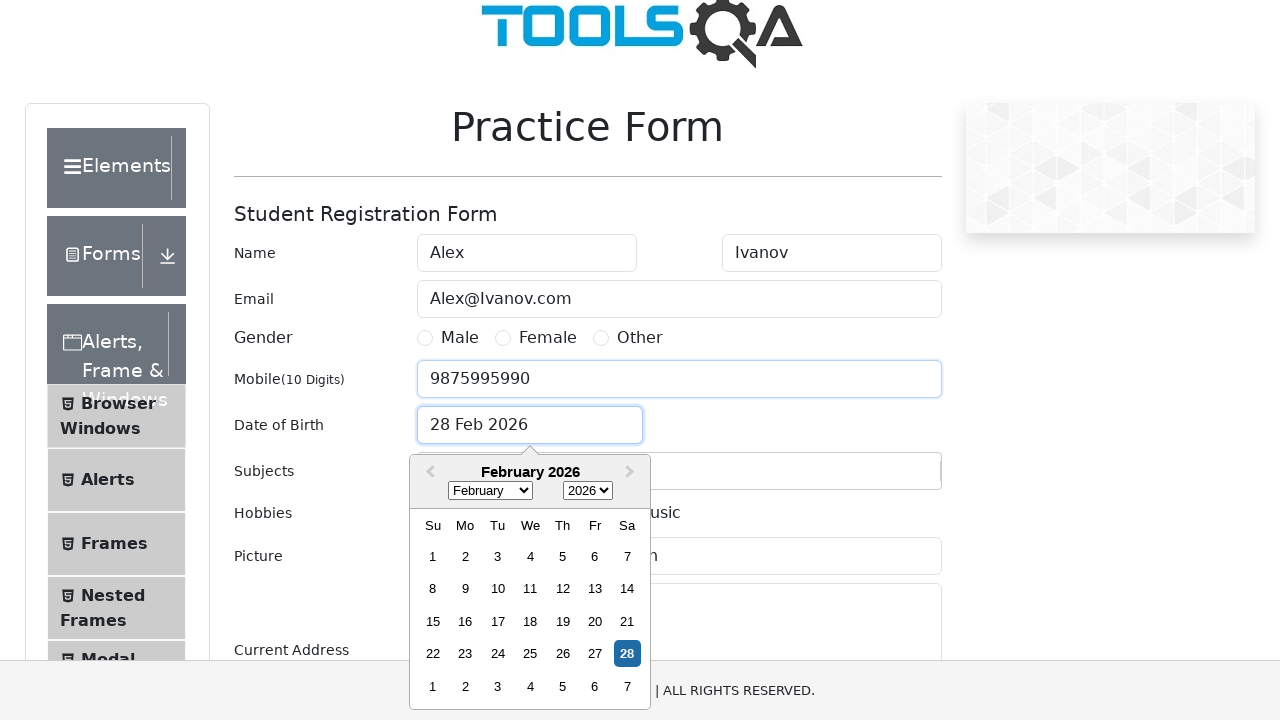

Clicked year dropdown in date picker at (588, 491) on .react-datepicker__year-select
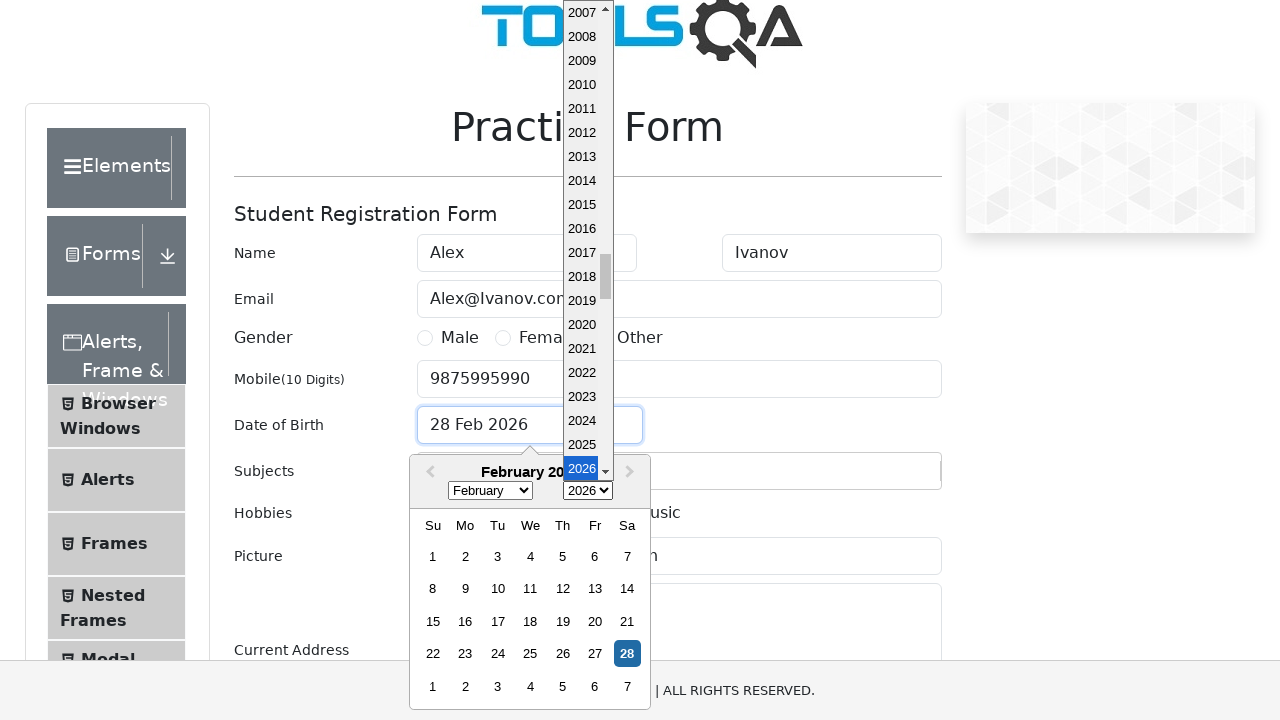

Selected year 1983 from dropdown on .react-datepicker__year-select
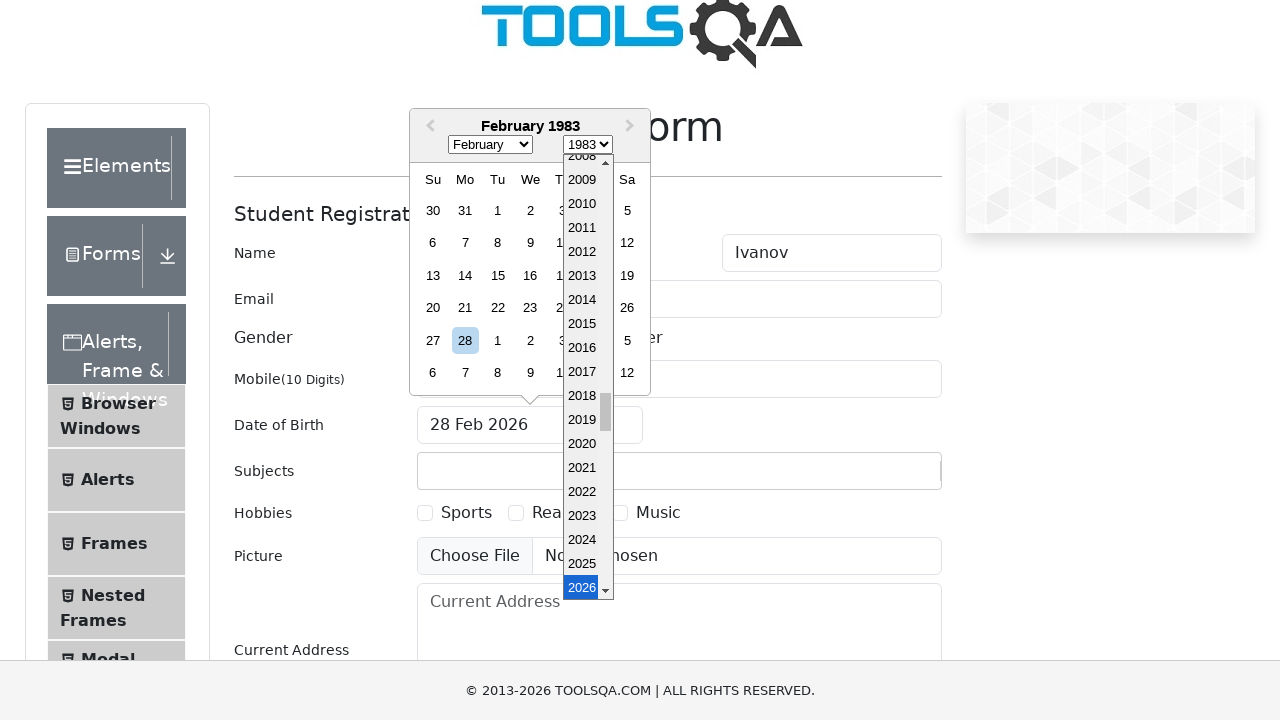

Clicked month dropdown in date picker at (490, 145) on .react-datepicker__month-select
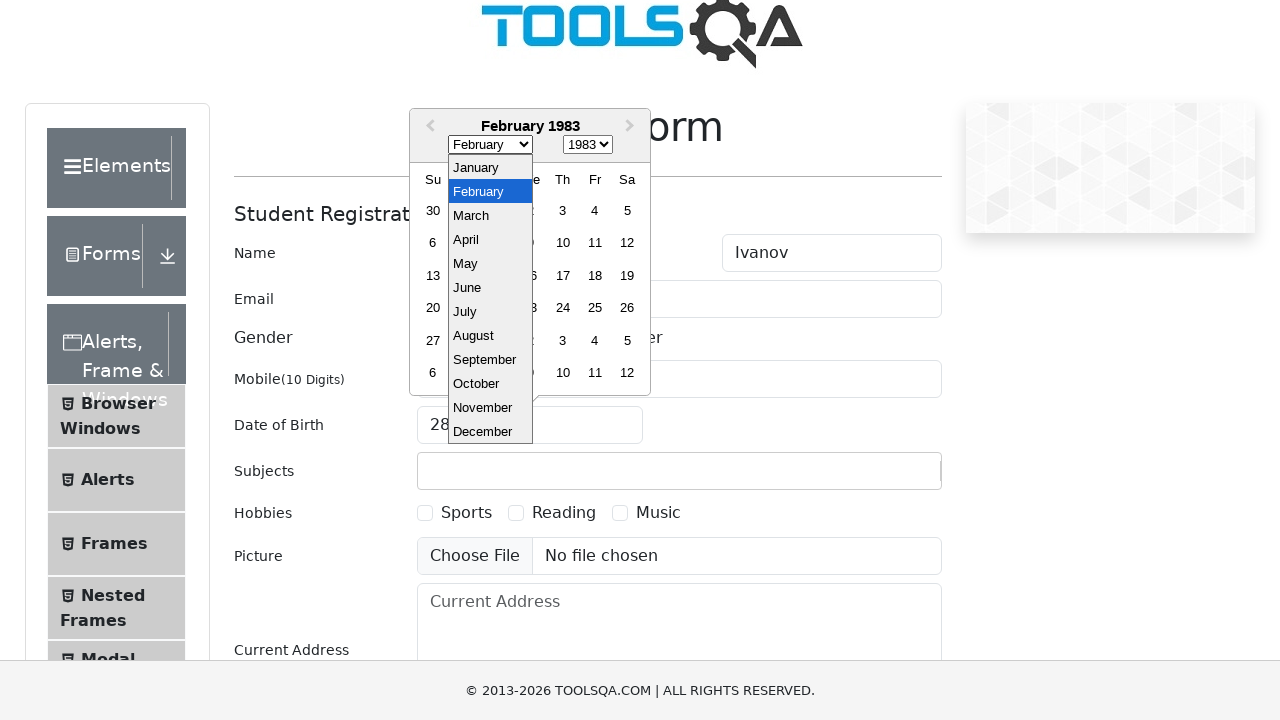

Selected July from month dropdown on .react-datepicker__month-select
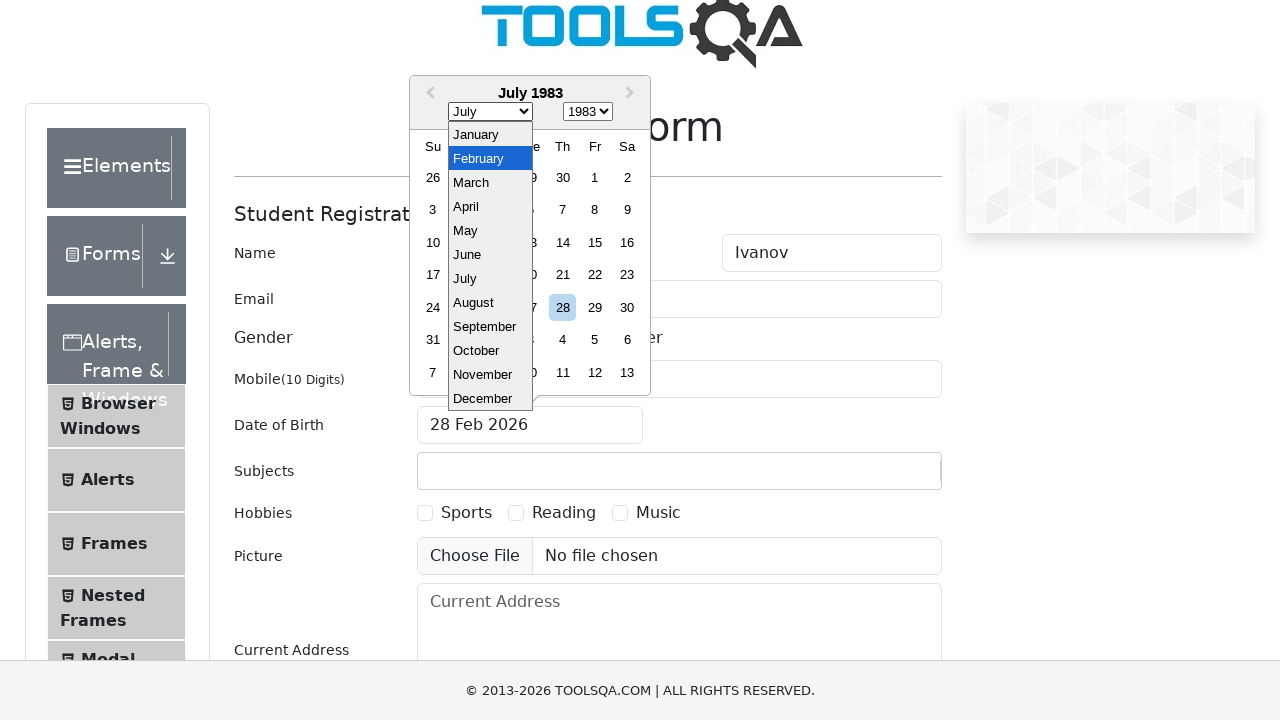

Selected day 1st from date picker at (595, 177) on .react-datepicker__day--001
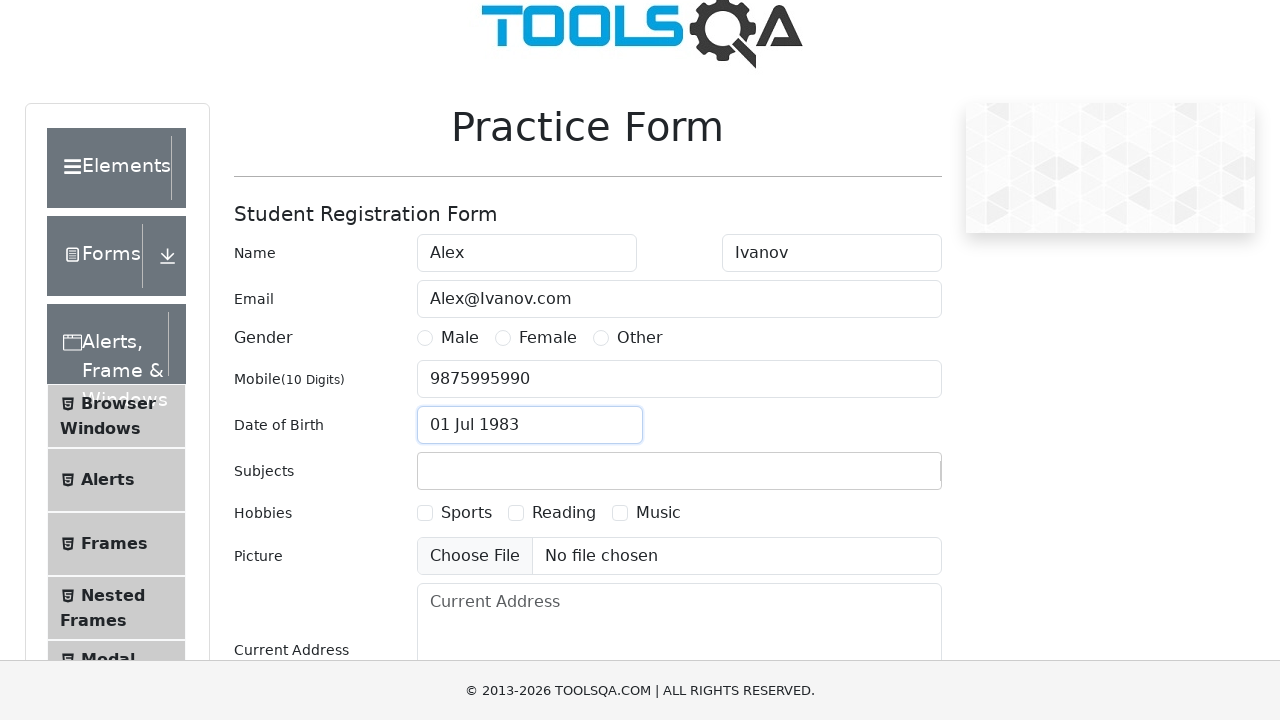

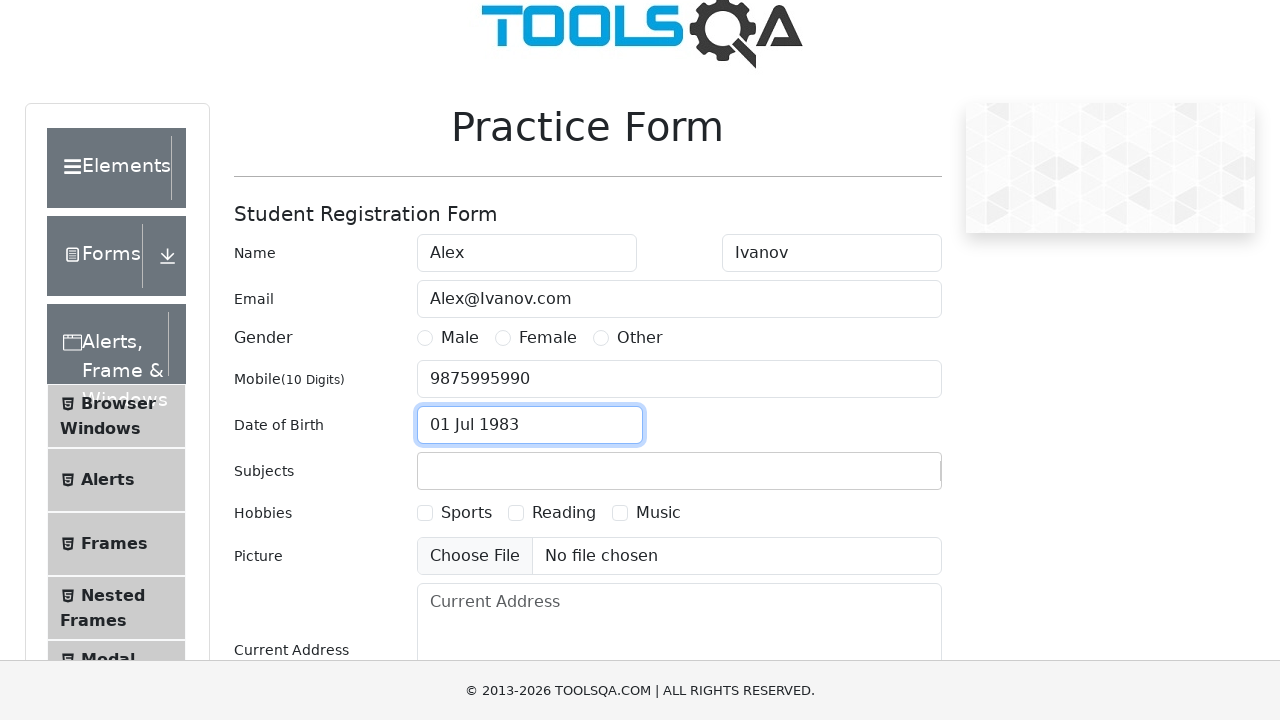